Tests editing a todo item by double-clicking, filling new text, and pressing Enter

Starting URL: https://demo.playwright.dev/todomvc

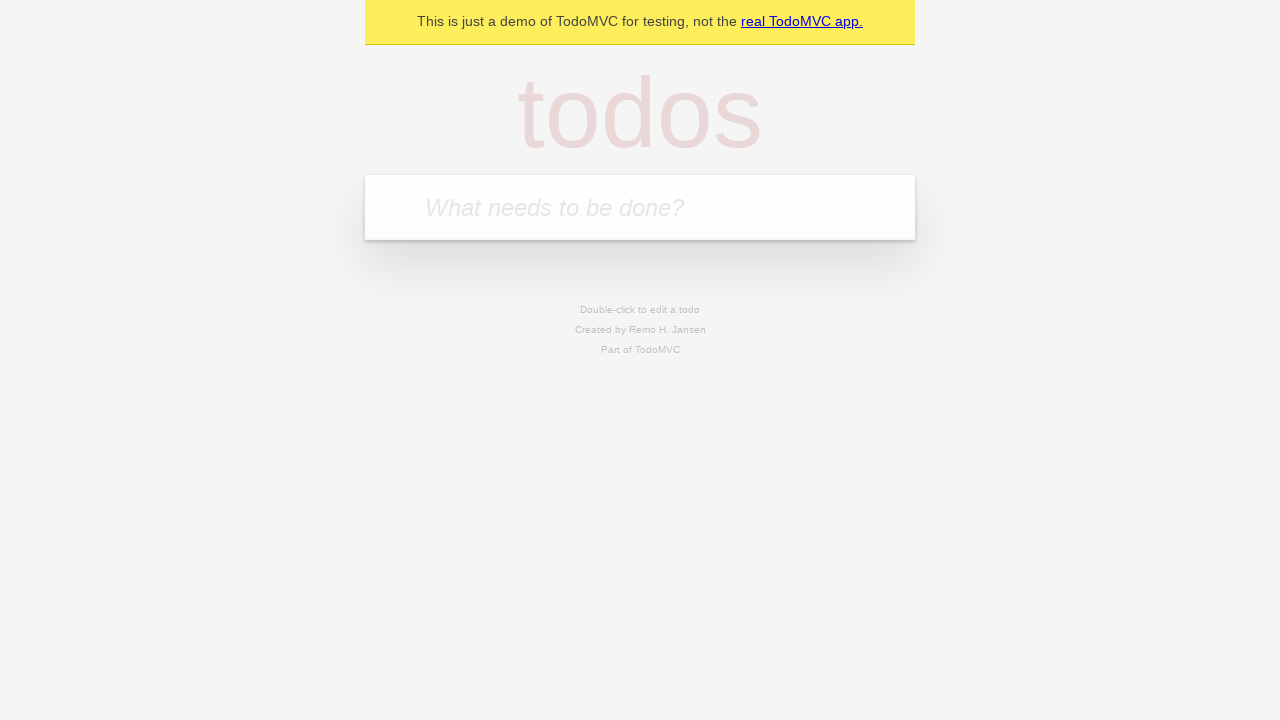

Filled todo input with 'buy some cheese' on internal:attr=[placeholder="What needs to be done?"i]
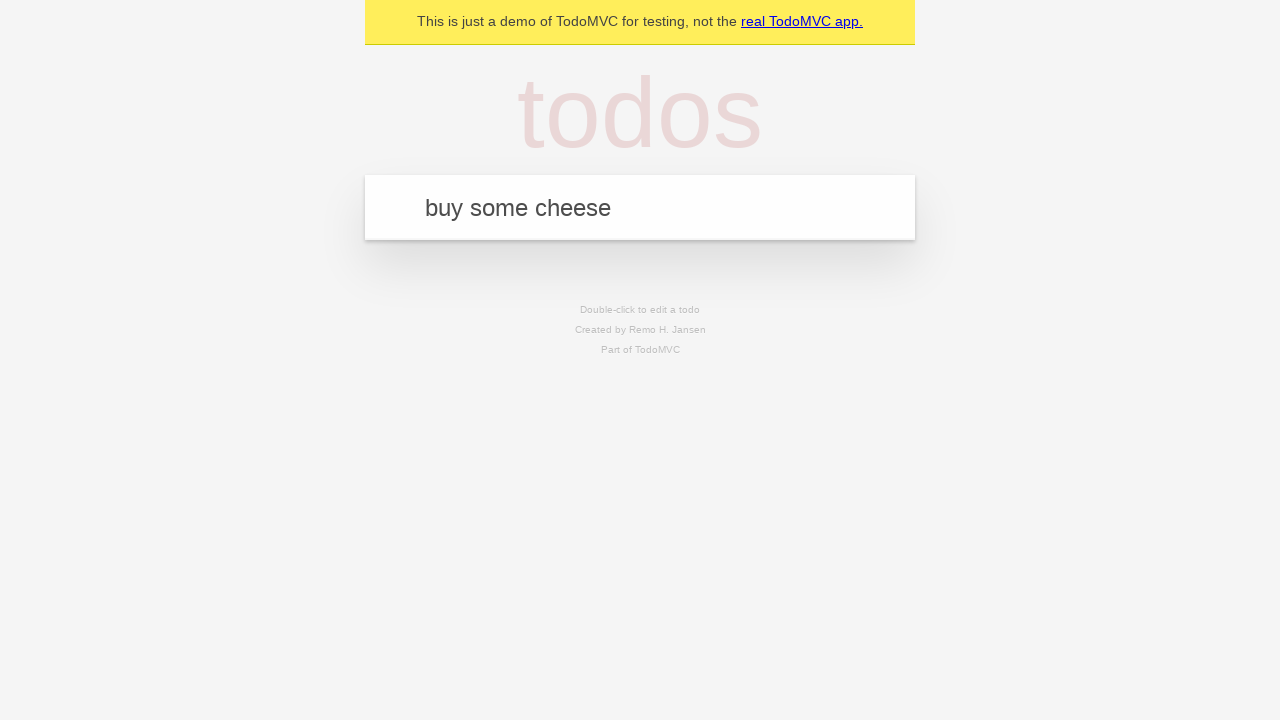

Pressed Enter to create first todo on internal:attr=[placeholder="What needs to be done?"i]
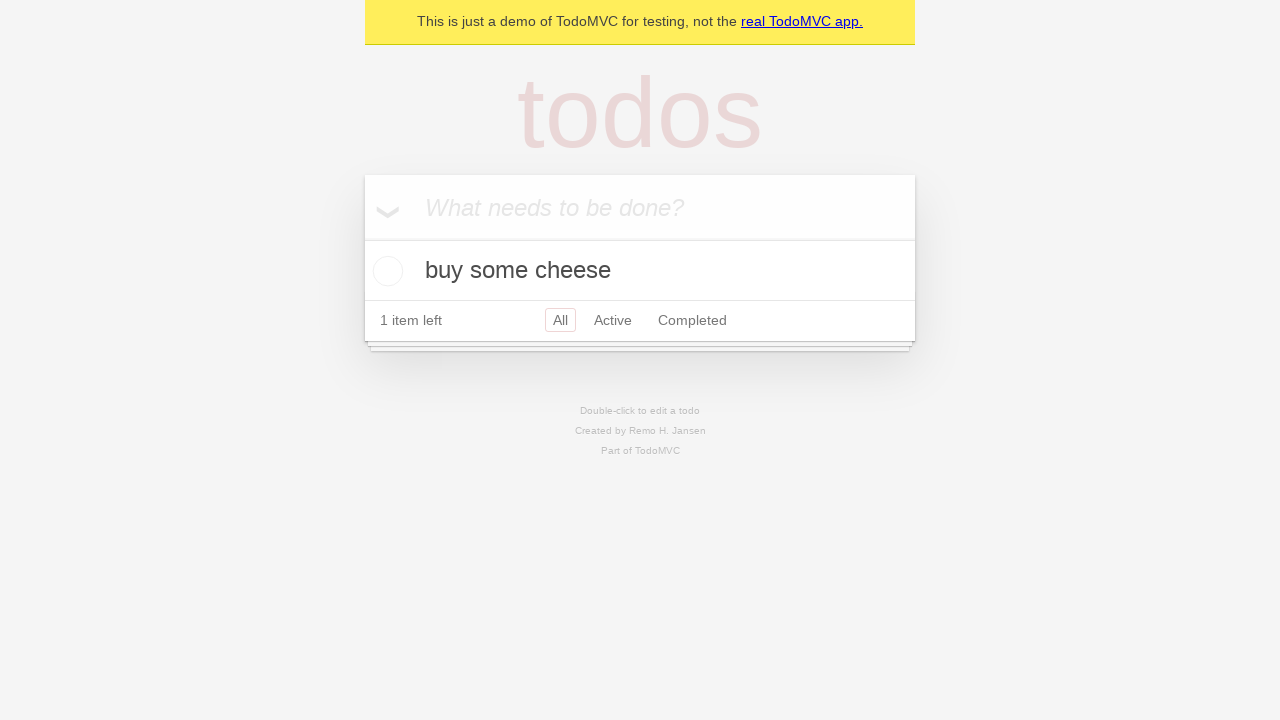

Filled todo input with 'feed the cat' on internal:attr=[placeholder="What needs to be done?"i]
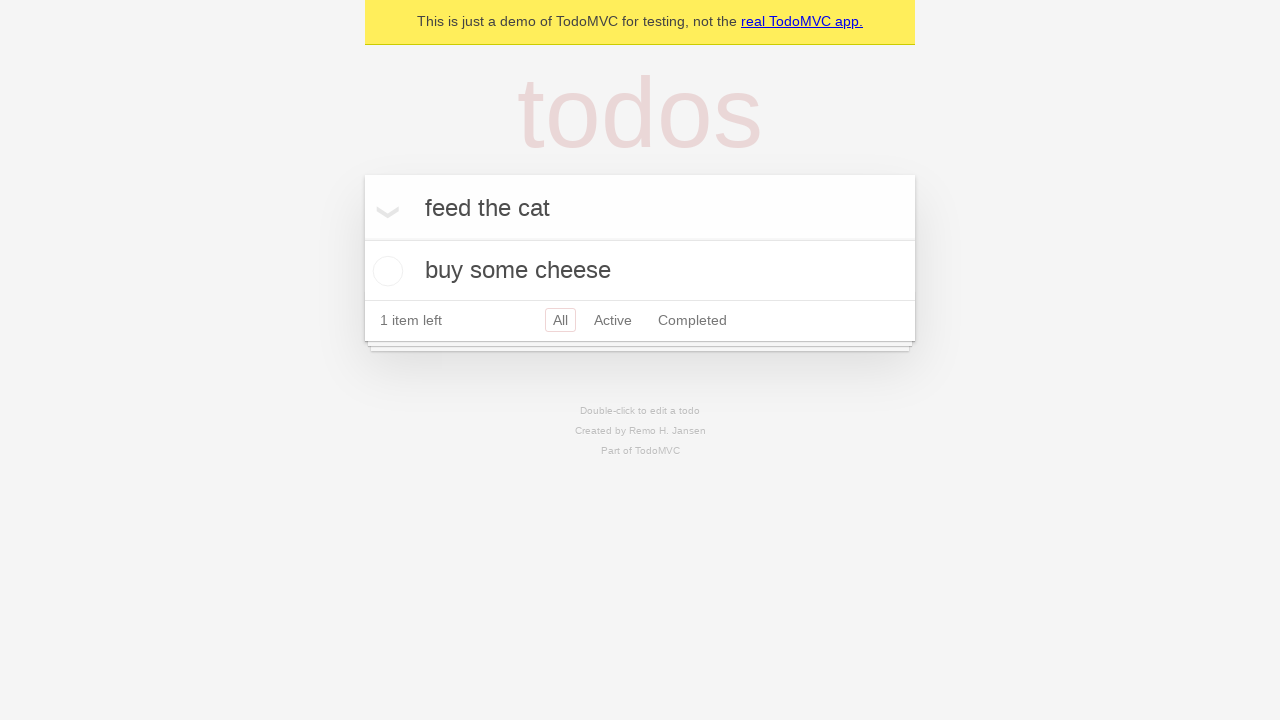

Pressed Enter to create second todo on internal:attr=[placeholder="What needs to be done?"i]
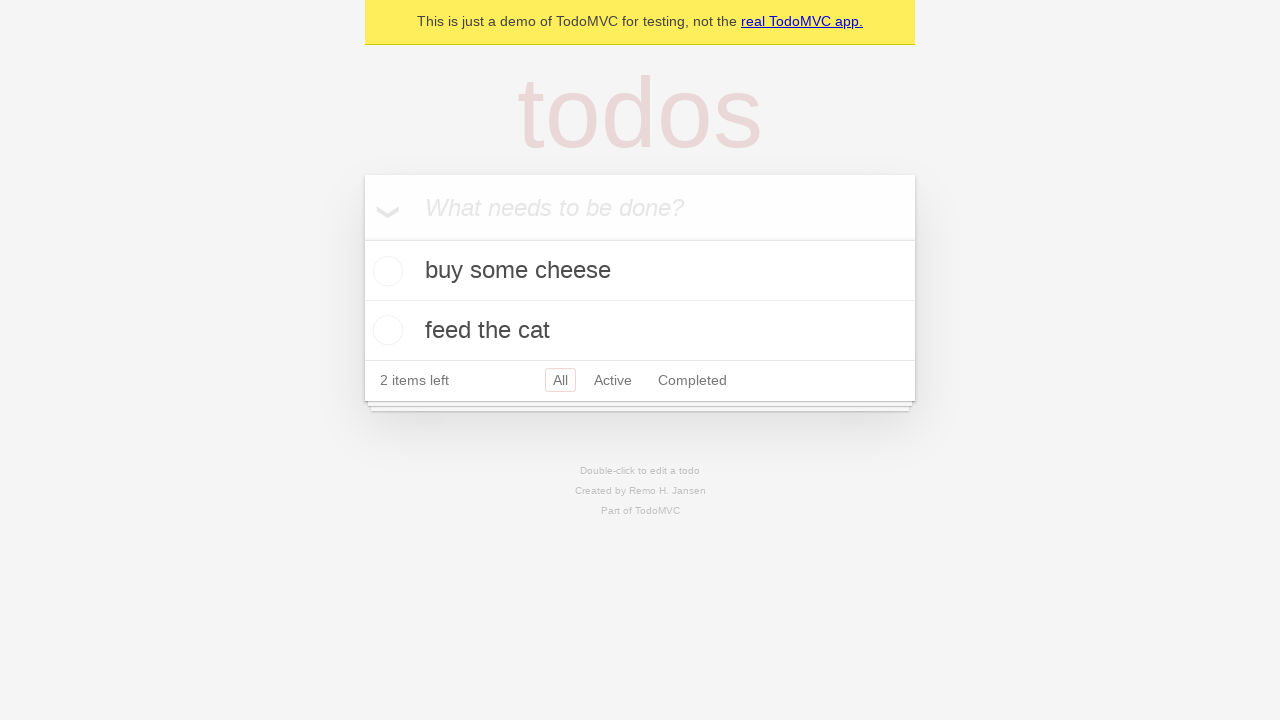

Filled todo input with 'book a doctors appointment' on internal:attr=[placeholder="What needs to be done?"i]
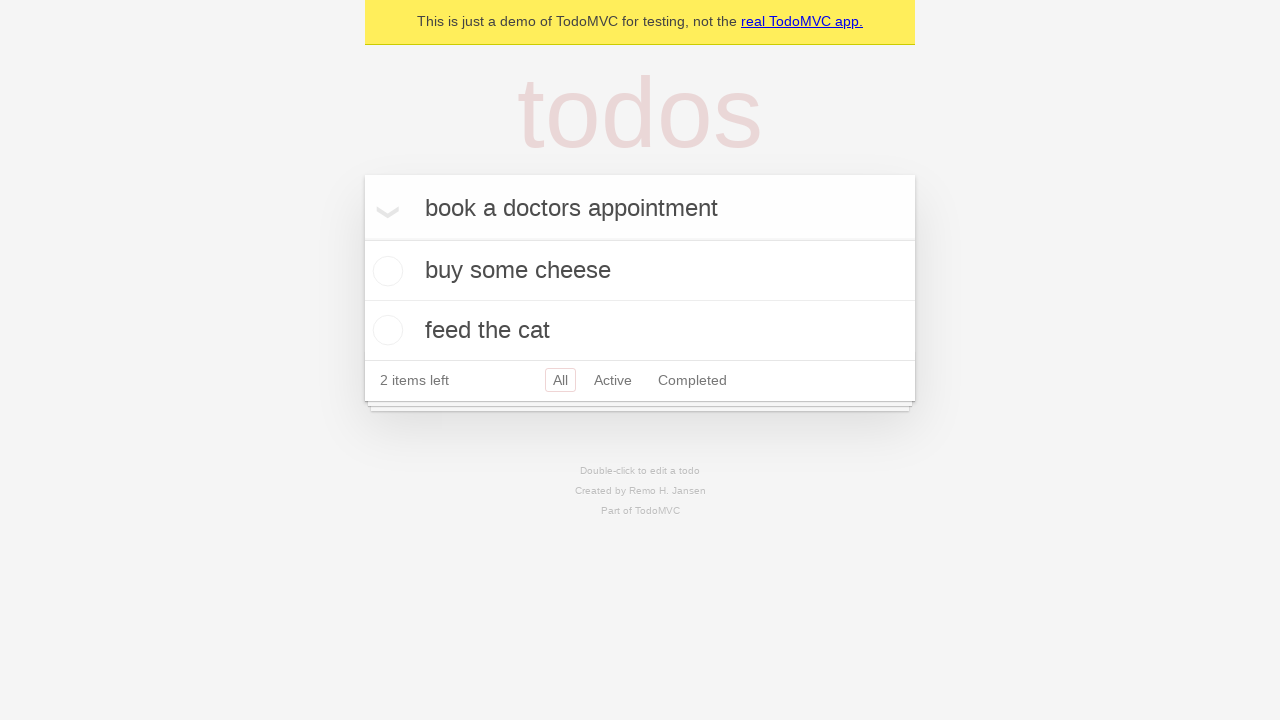

Pressed Enter to create third todo on internal:attr=[placeholder="What needs to be done?"i]
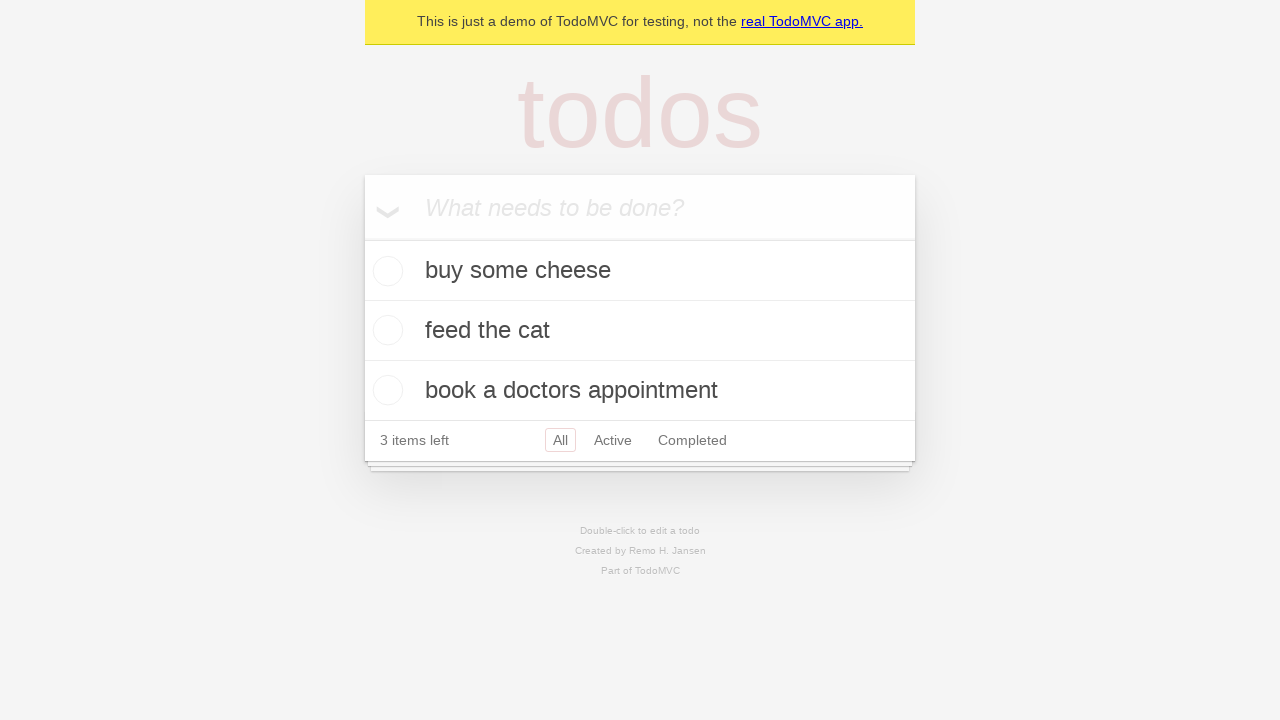

Double-clicked second todo item to enter edit mode at (640, 331) on internal:testid=[data-testid="todo-item"s] >> nth=1
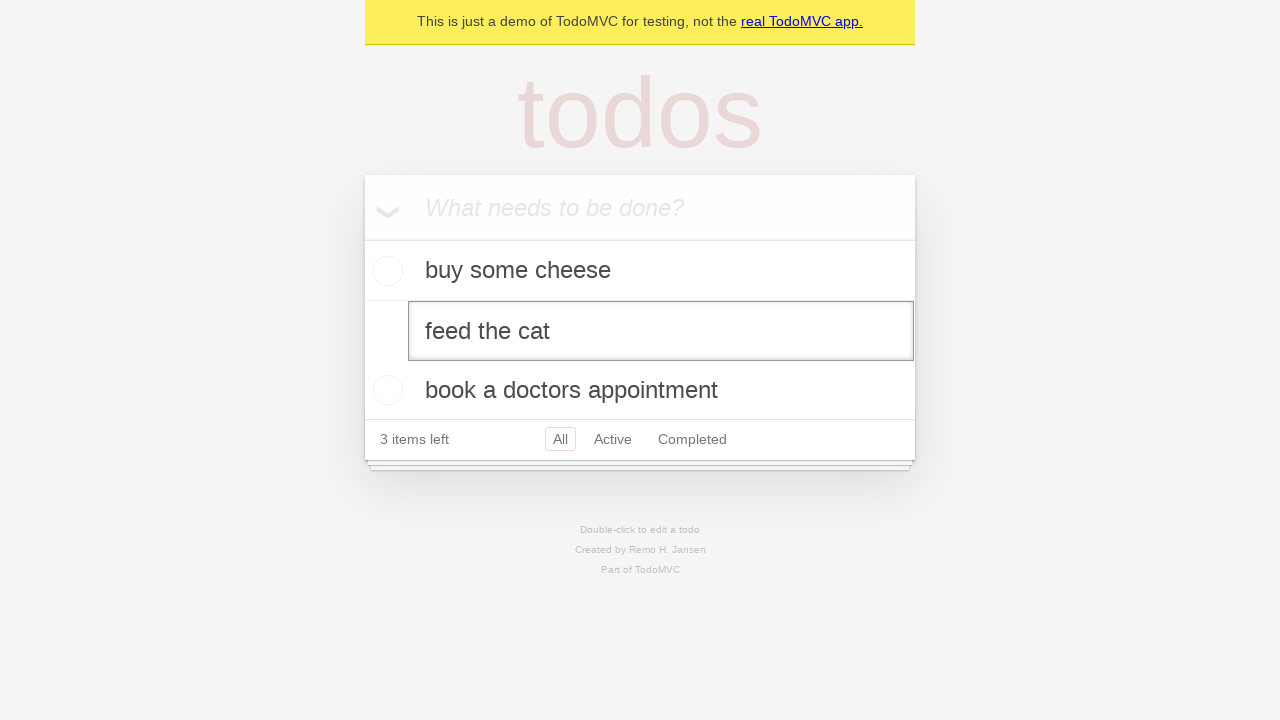

Filled edit textbox with 'buy some sausages' on internal:testid=[data-testid="todo-item"s] >> nth=1 >> internal:role=textbox[nam
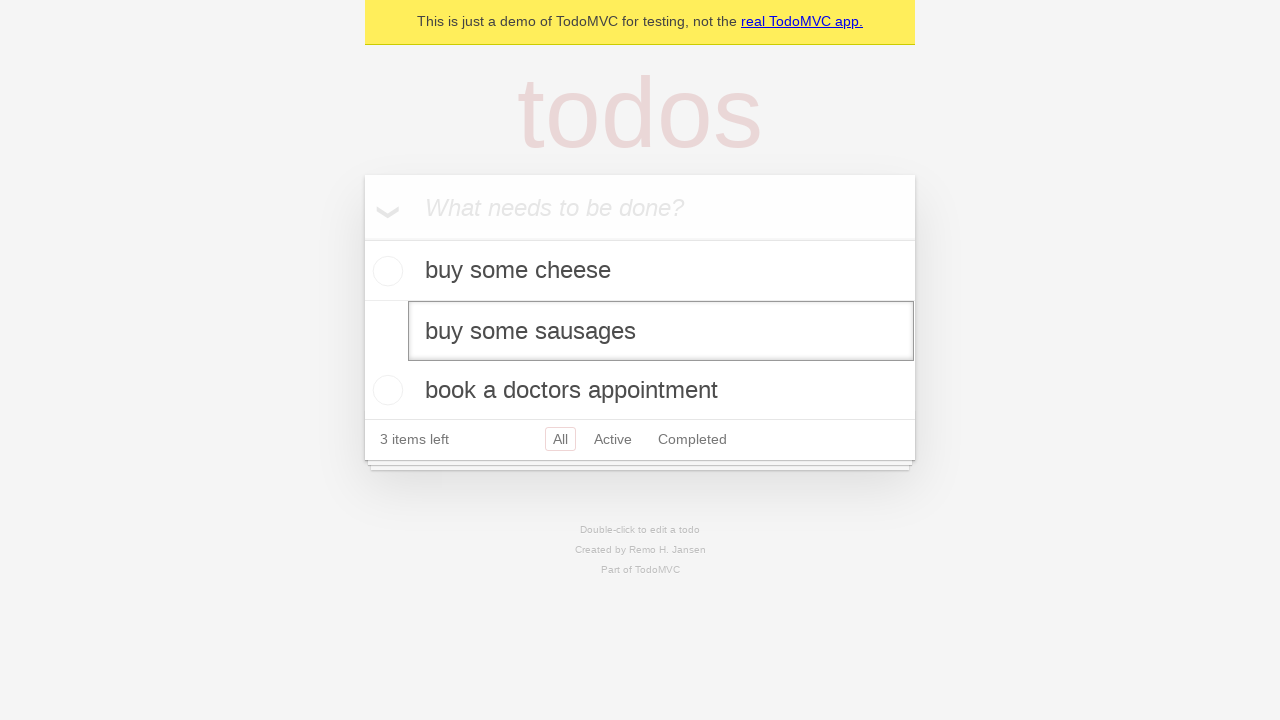

Pressed Enter to save edited todo item on internal:testid=[data-testid="todo-item"s] >> nth=1 >> internal:role=textbox[nam
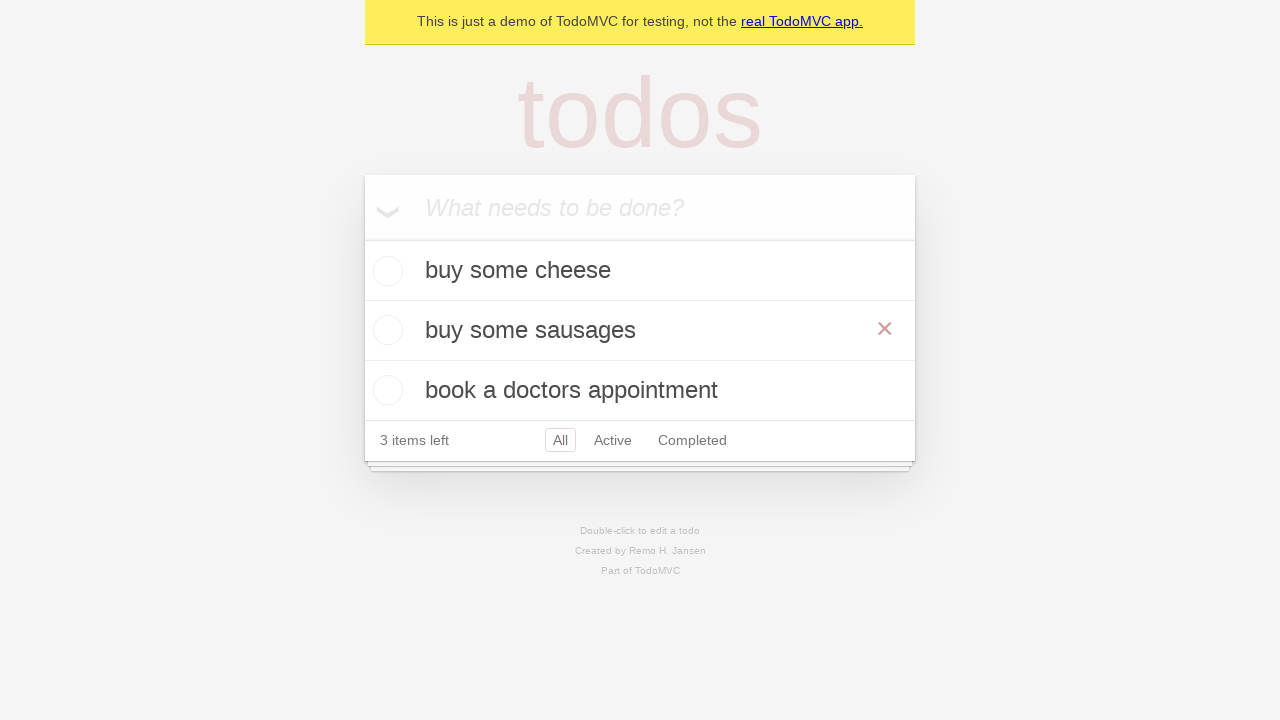

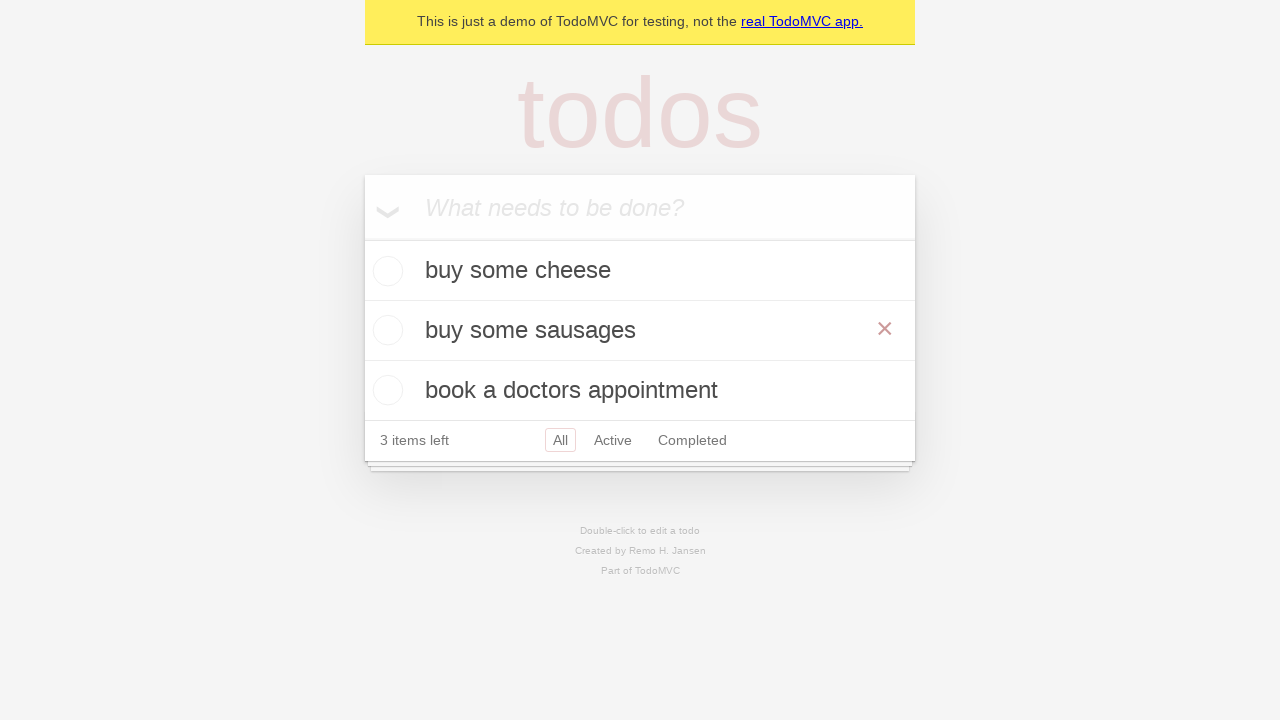